Opens all links from the first column of the footer section in new tabs and switches through each tab

Starting URL: https://qaclickacademy.com/practice.php/

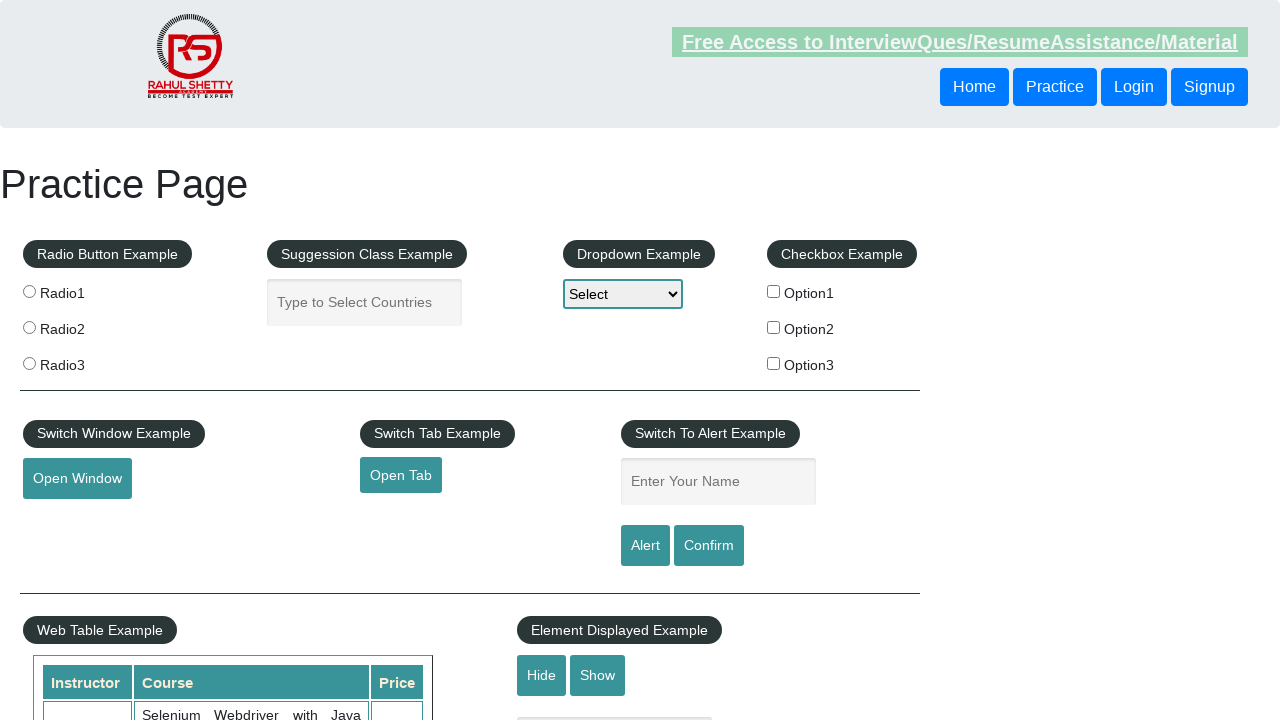

Located footer section with ID 'gf-BIG'
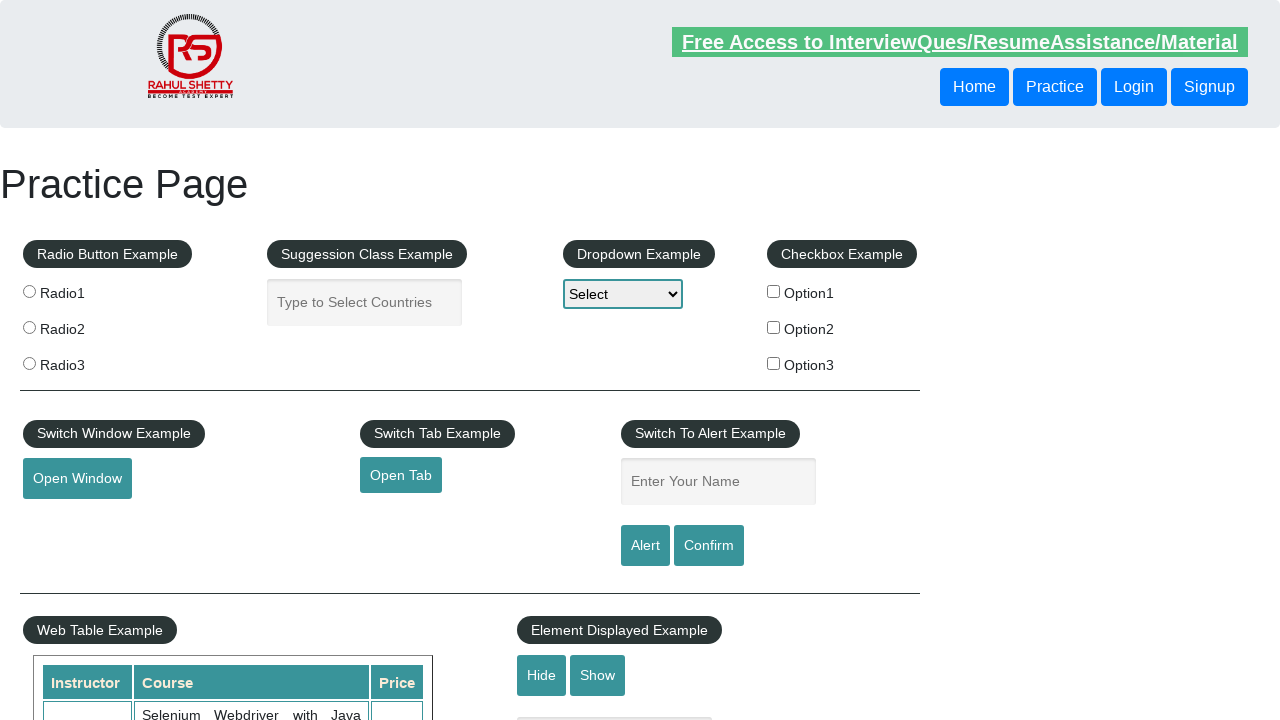

Located first column in footer table
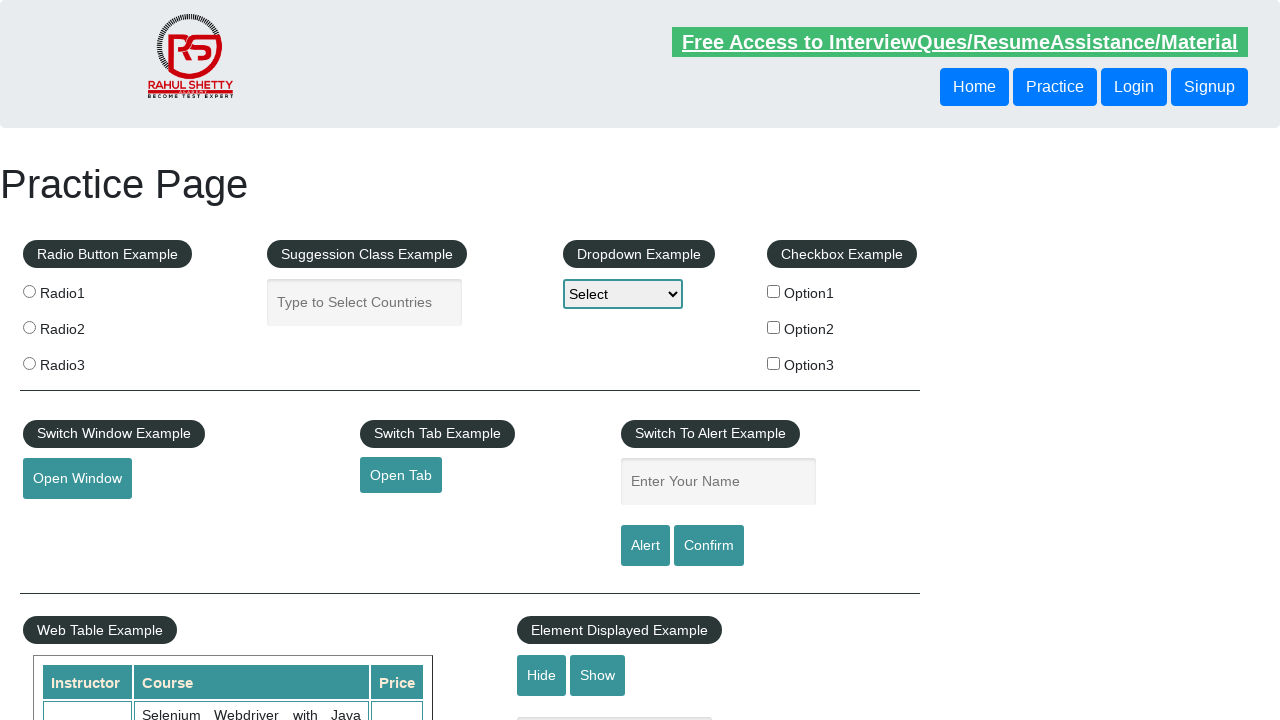

Found 5 links in first column
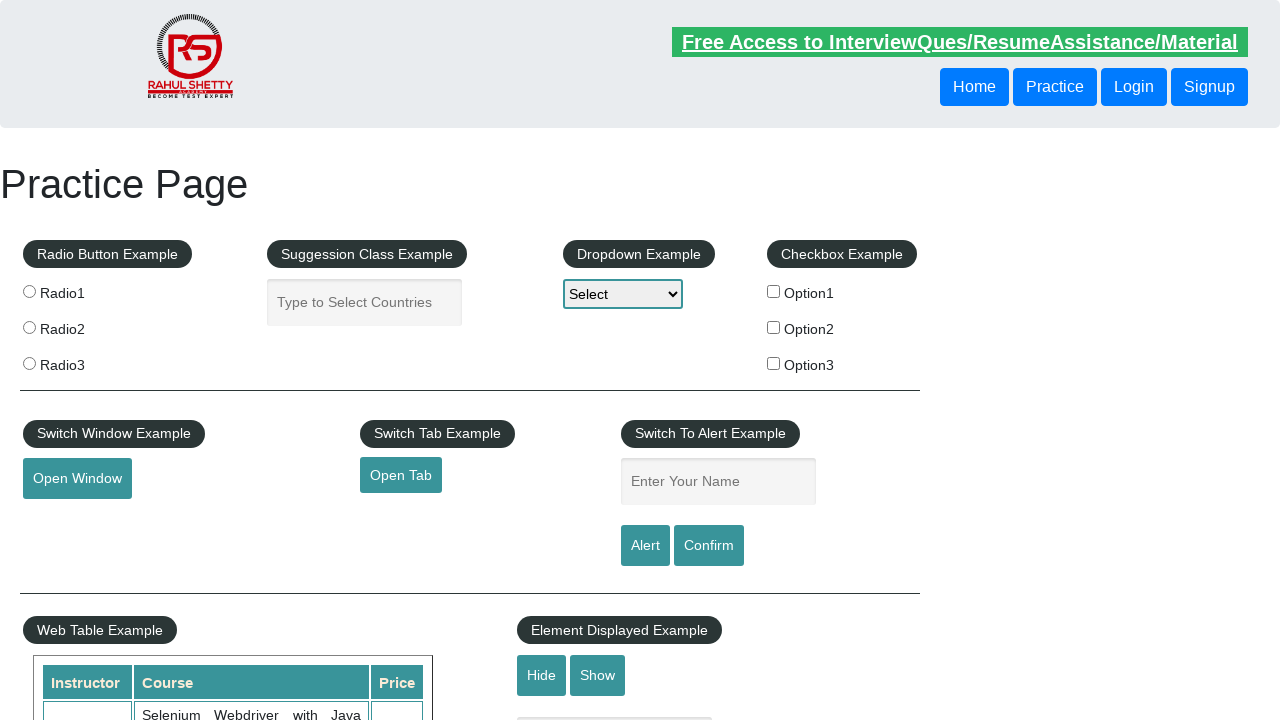

Retrieved href from link 1: http://www.restapitutorial.com/
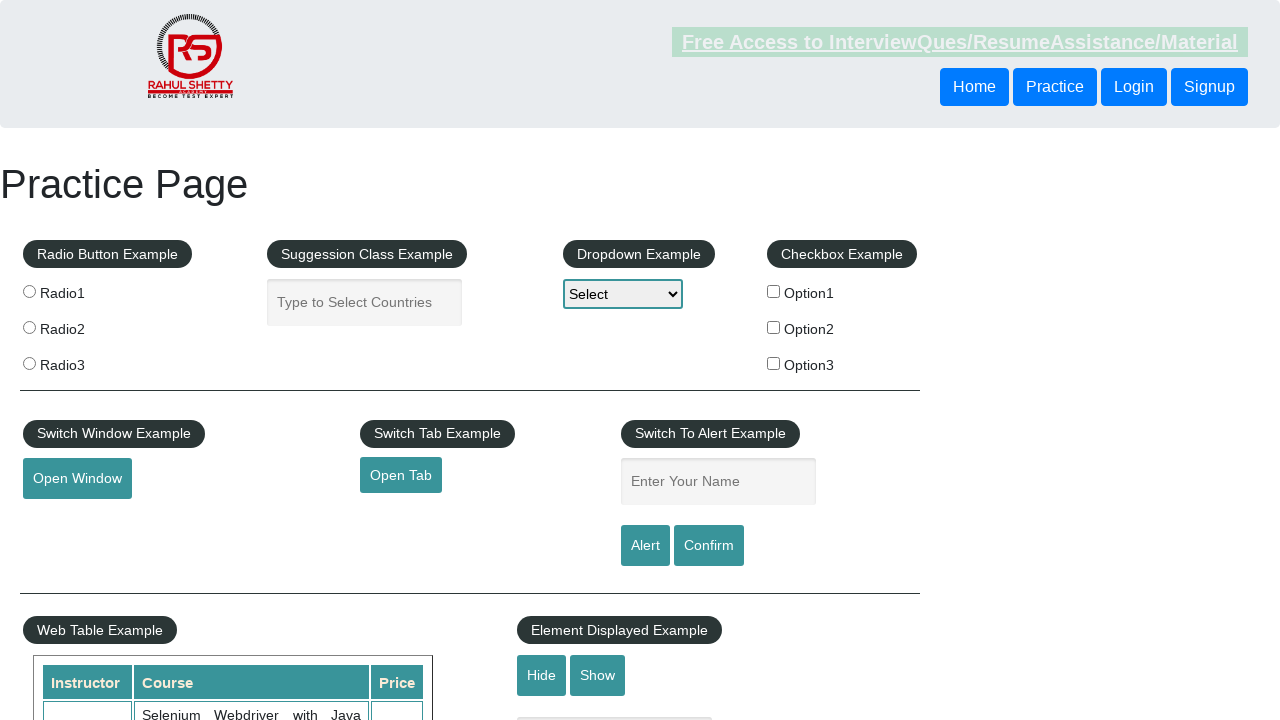

Created new tab for link 1
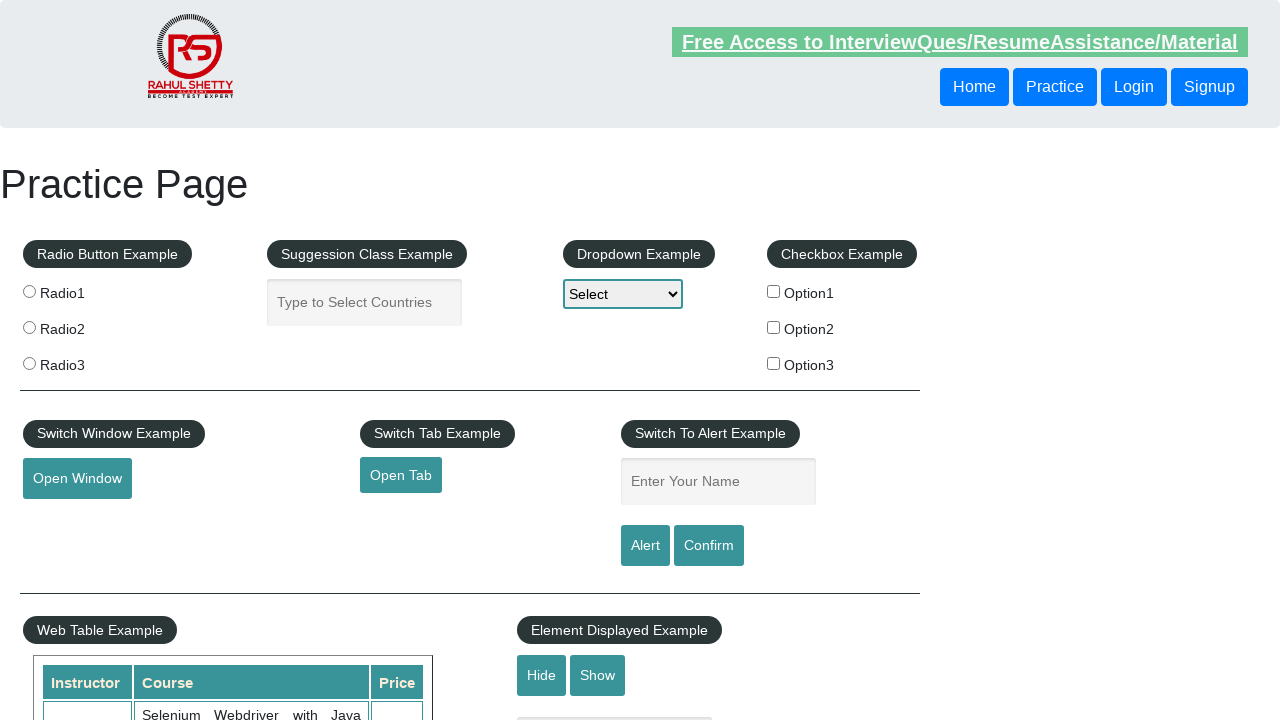

Navigated to http://www.restapitutorial.com/ in new tab
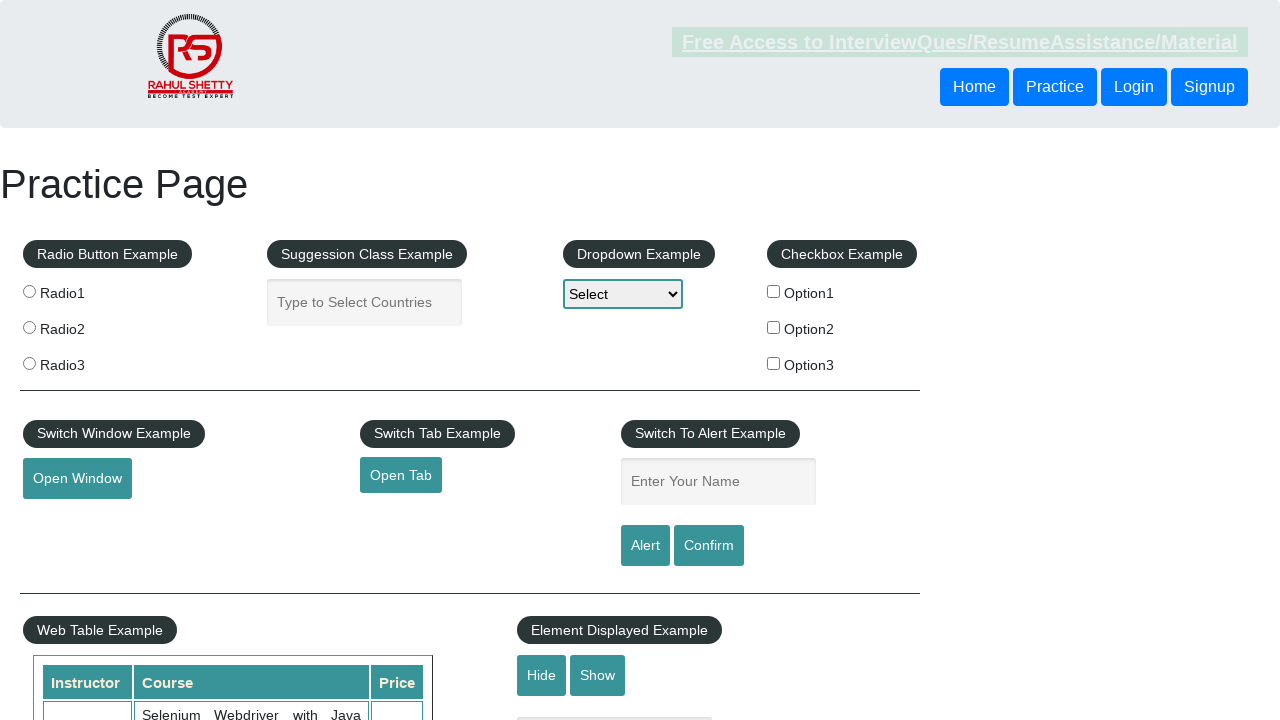

Retrieved href from link 2: https://www.soapui.org/
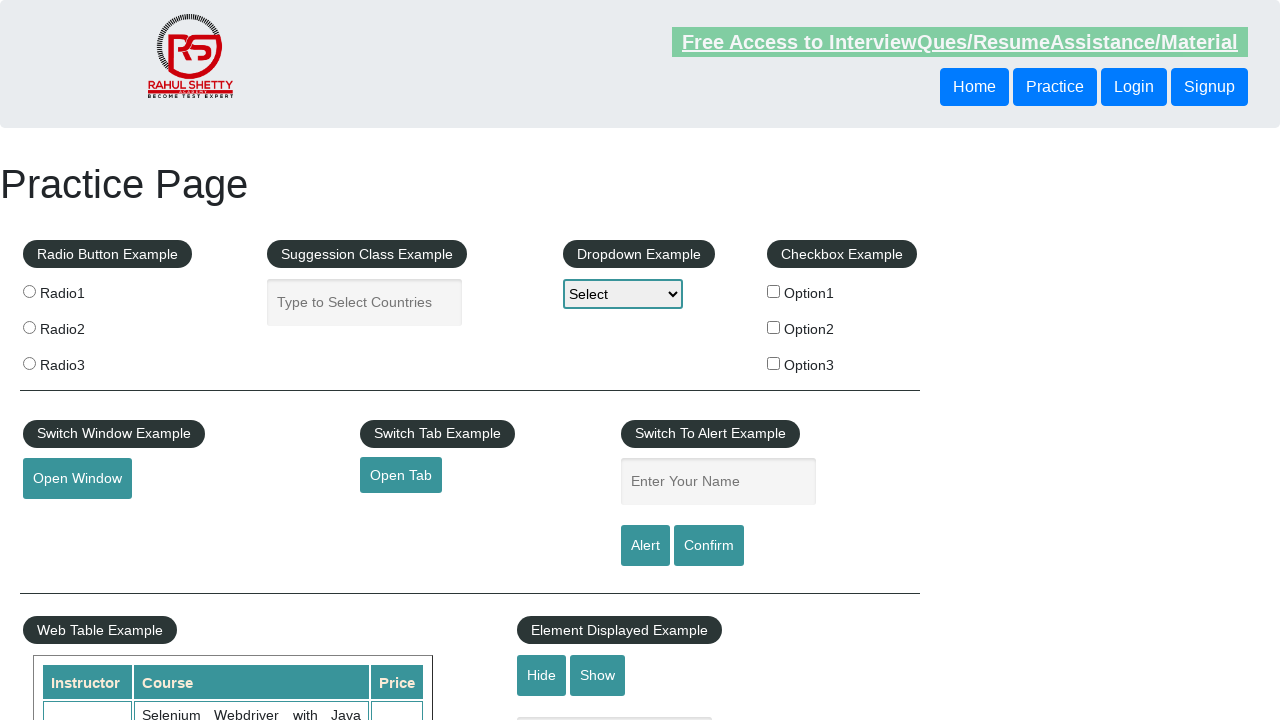

Created new tab for link 2
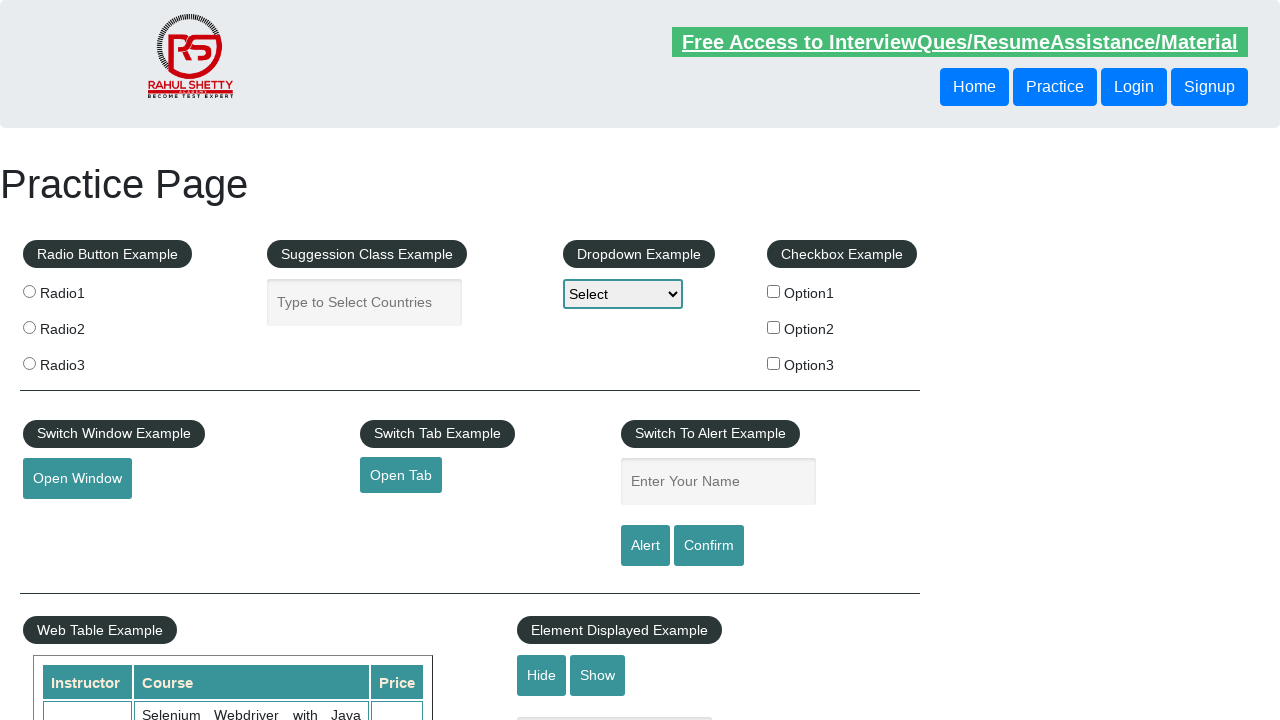

Navigated to https://www.soapui.org/ in new tab
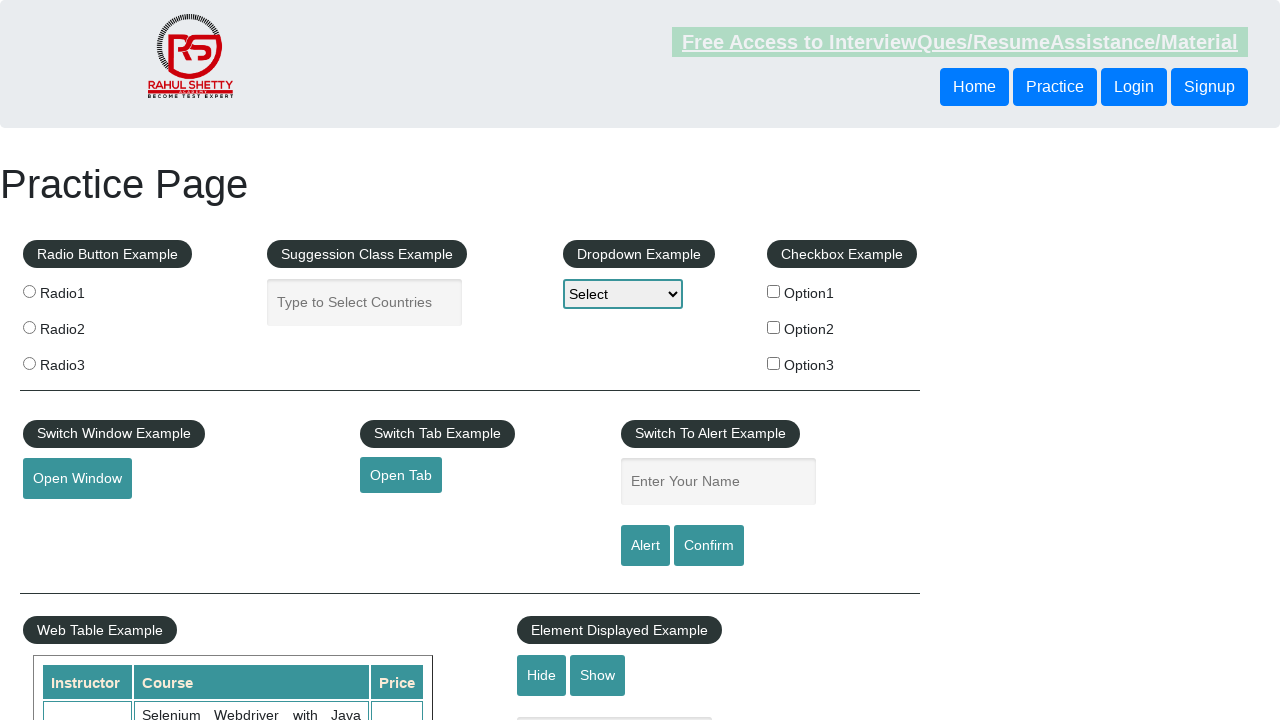

Retrieved href from link 3: https://courses.rahulshettyacademy.com/p/appium-tutorial
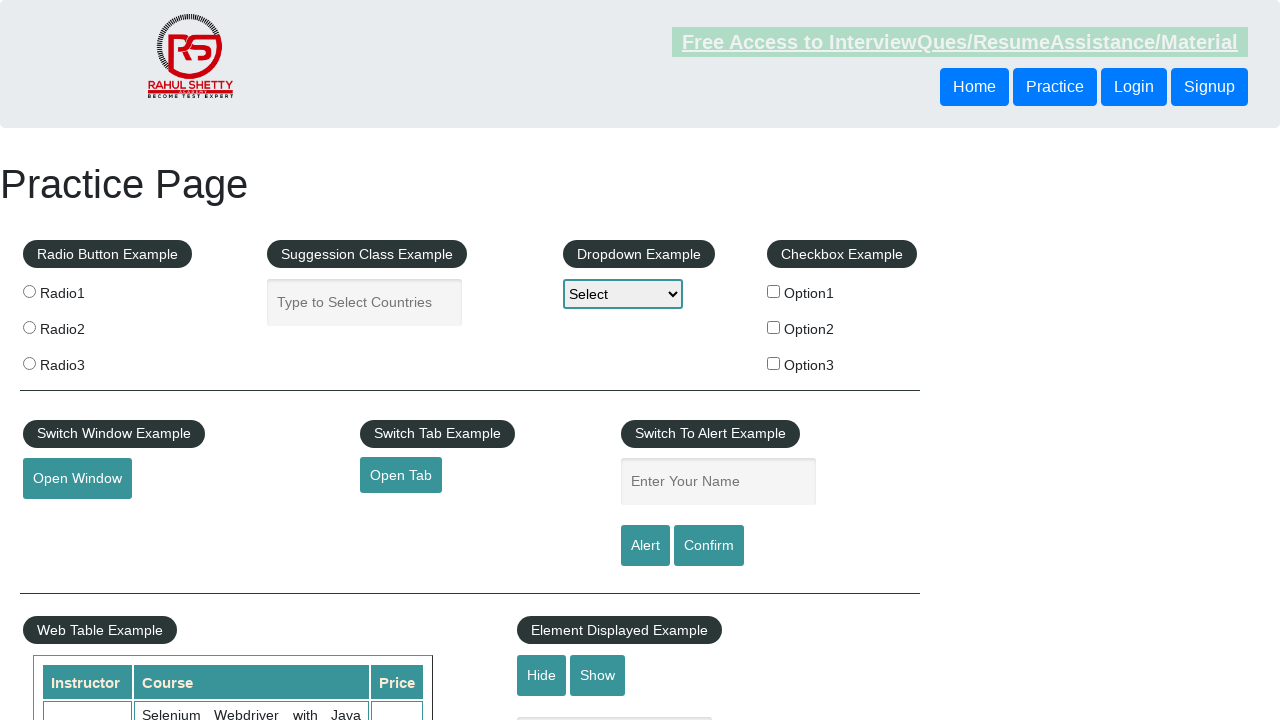

Created new tab for link 3
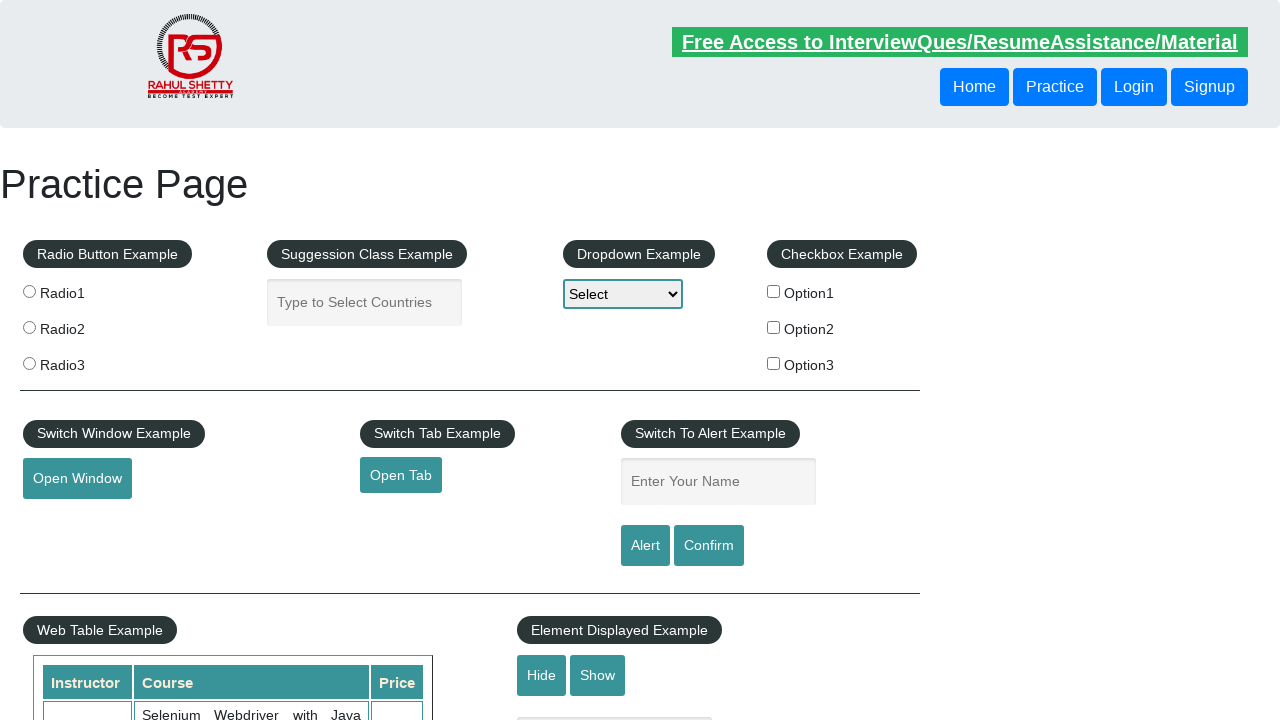

Navigated to https://courses.rahulshettyacademy.com/p/appium-tutorial in new tab
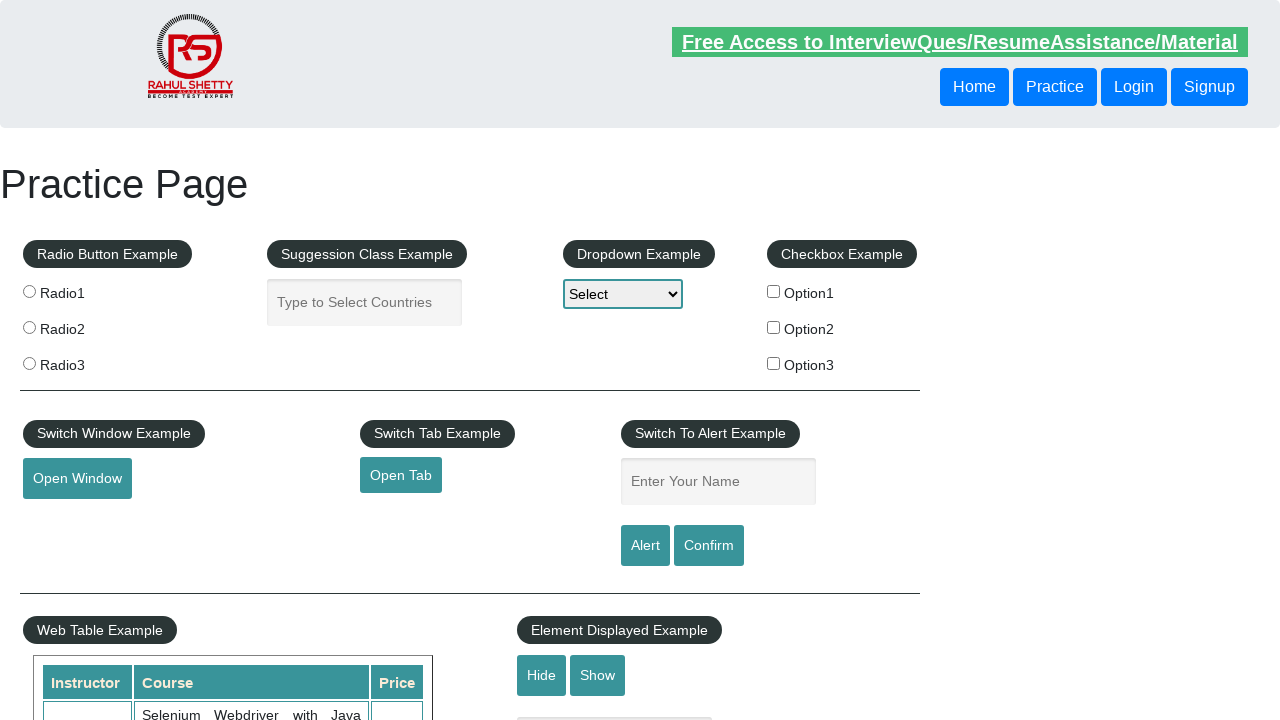

Retrieved href from link 4: https://jmeter.apache.org/
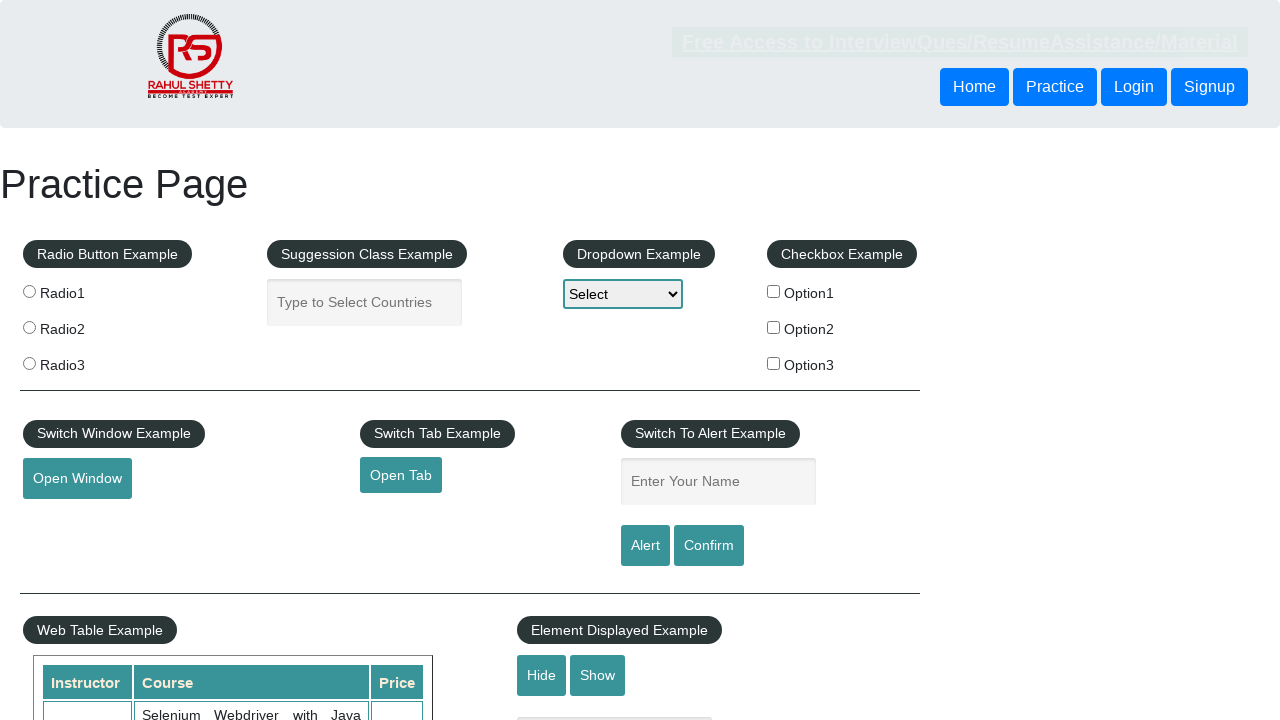

Created new tab for link 4
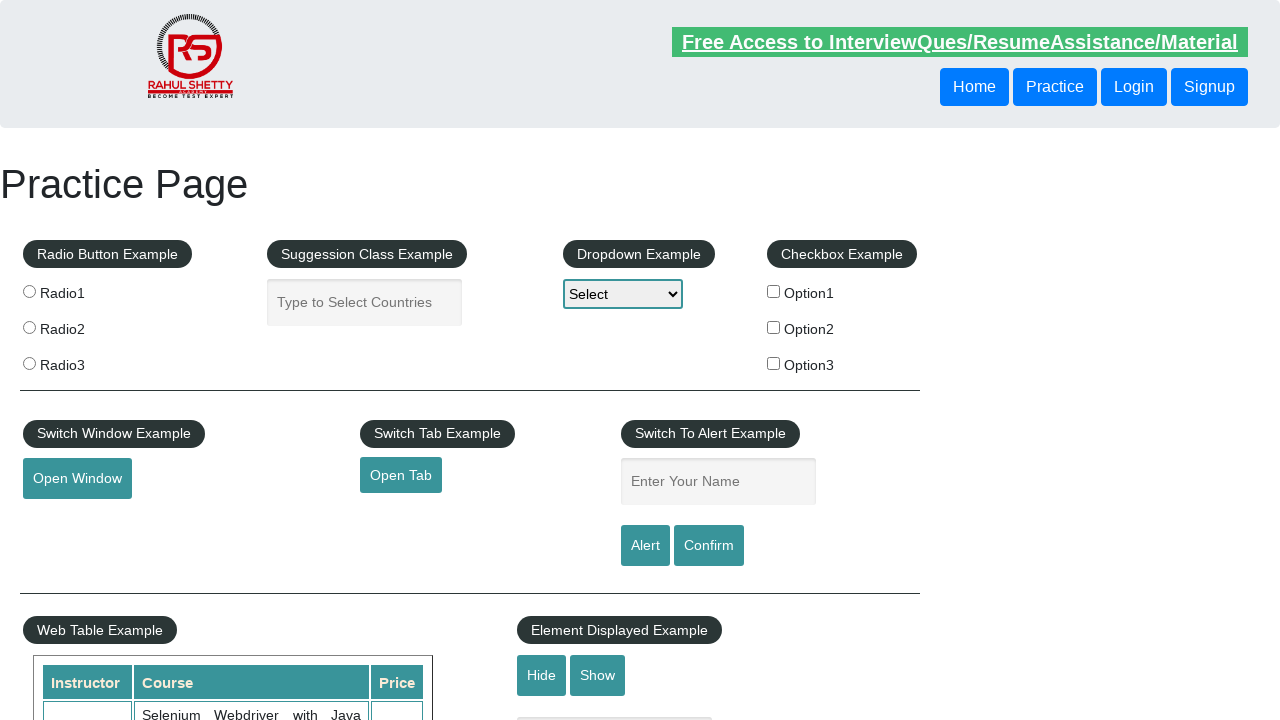

Navigated to https://jmeter.apache.org/ in new tab
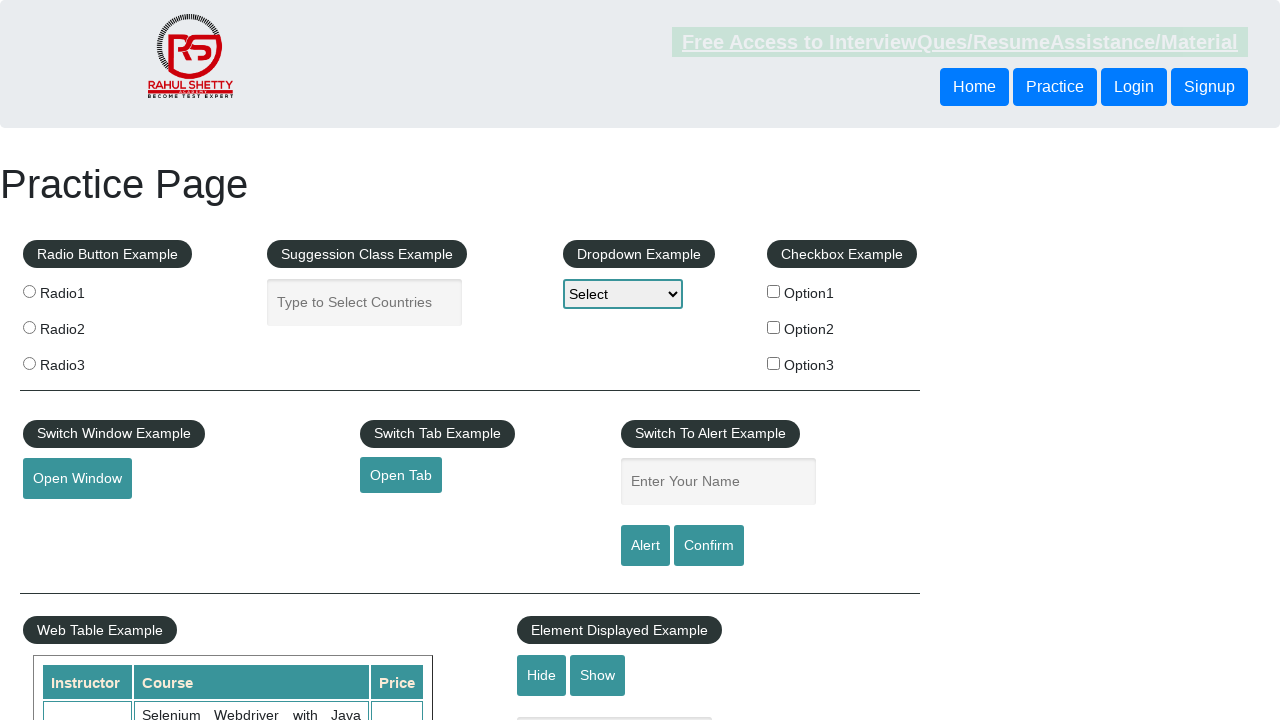

Retrieved all 5 open pages from context
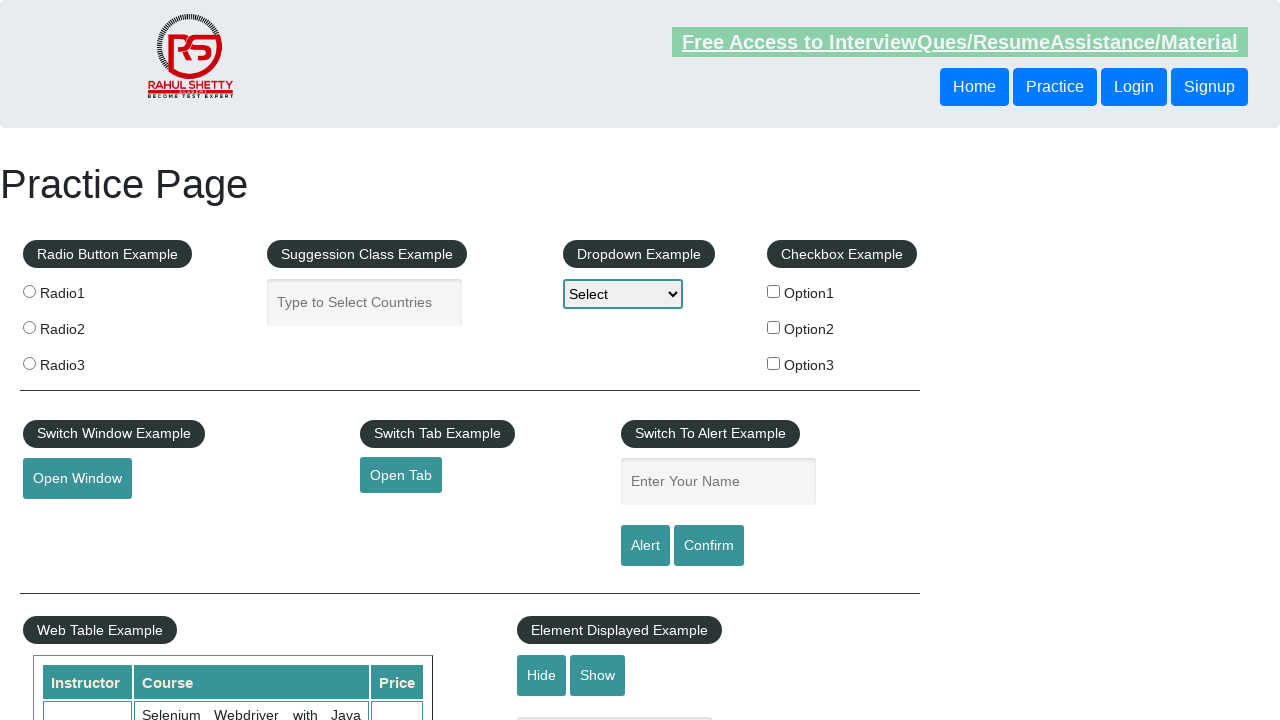

Brought page to focus: https://rahulshettyacademy.com/AutomationPractice/
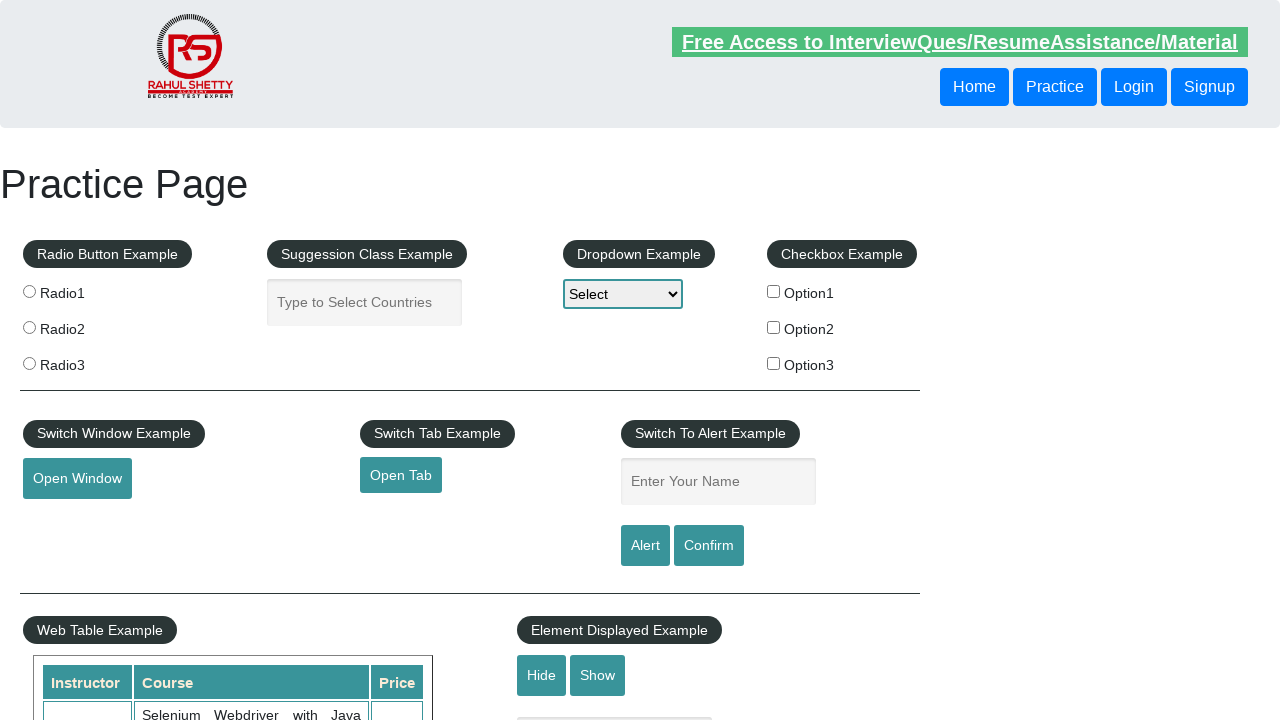

Waited for page to reach domcontentloaded state: https://rahulshettyacademy.com/AutomationPractice/
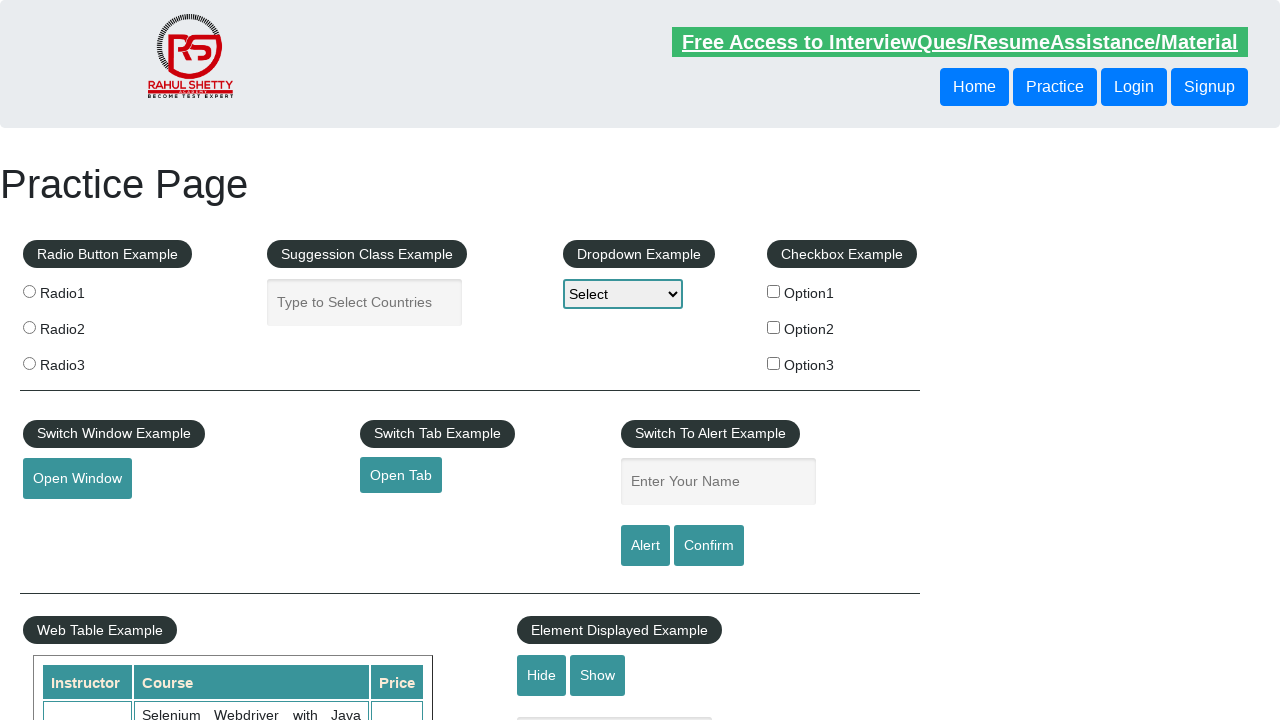

Brought page to focus: https://www.restapitutorial.com/
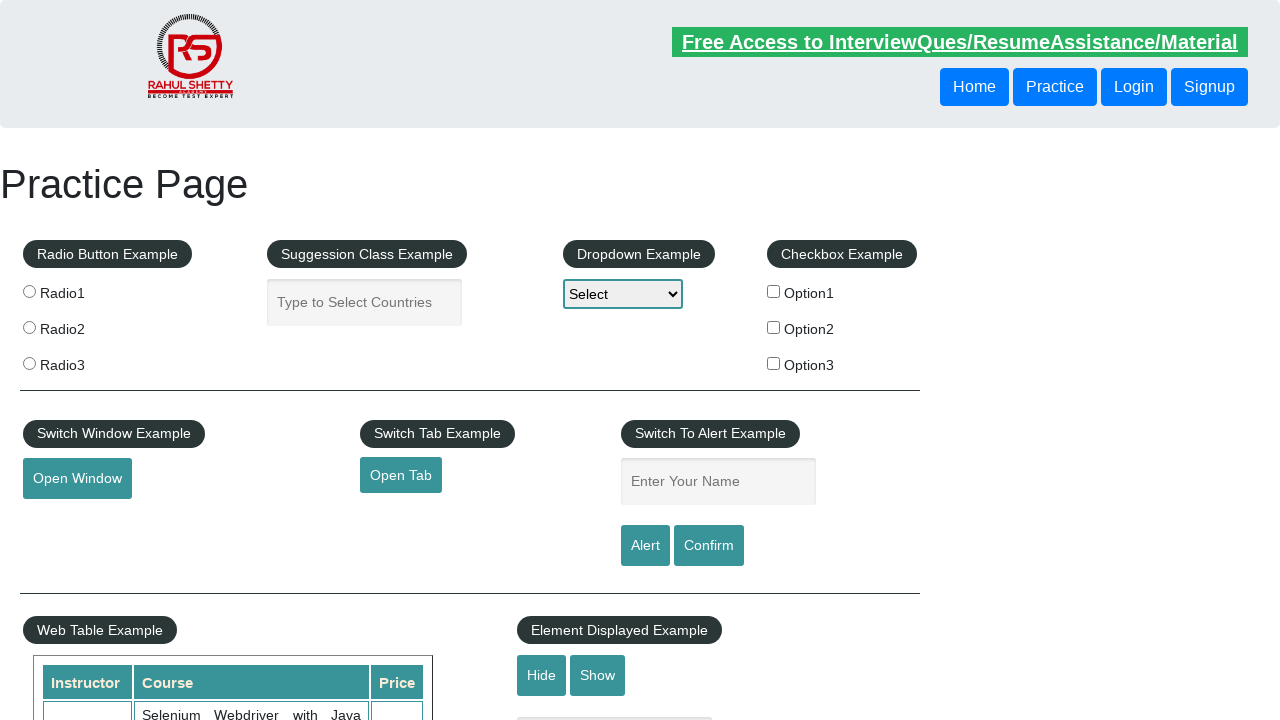

Waited for page to reach domcontentloaded state: https://www.restapitutorial.com/
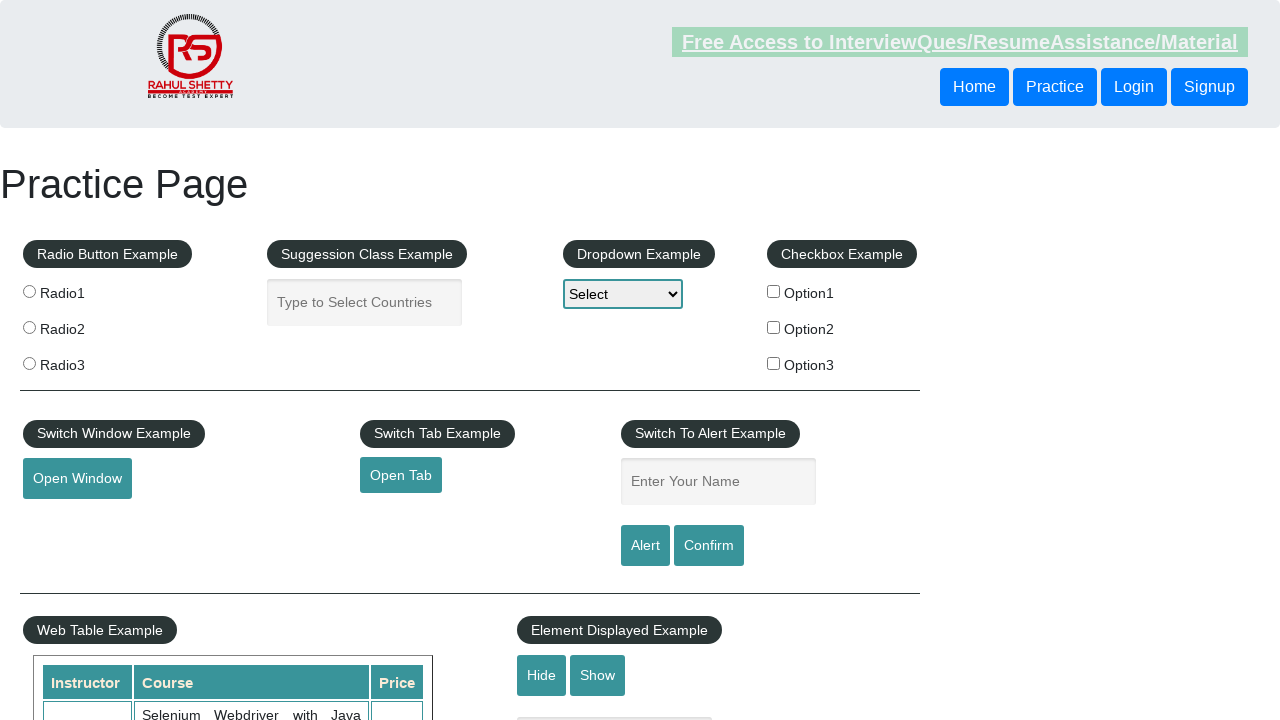

Brought page to focus: https://www.soapui.org/
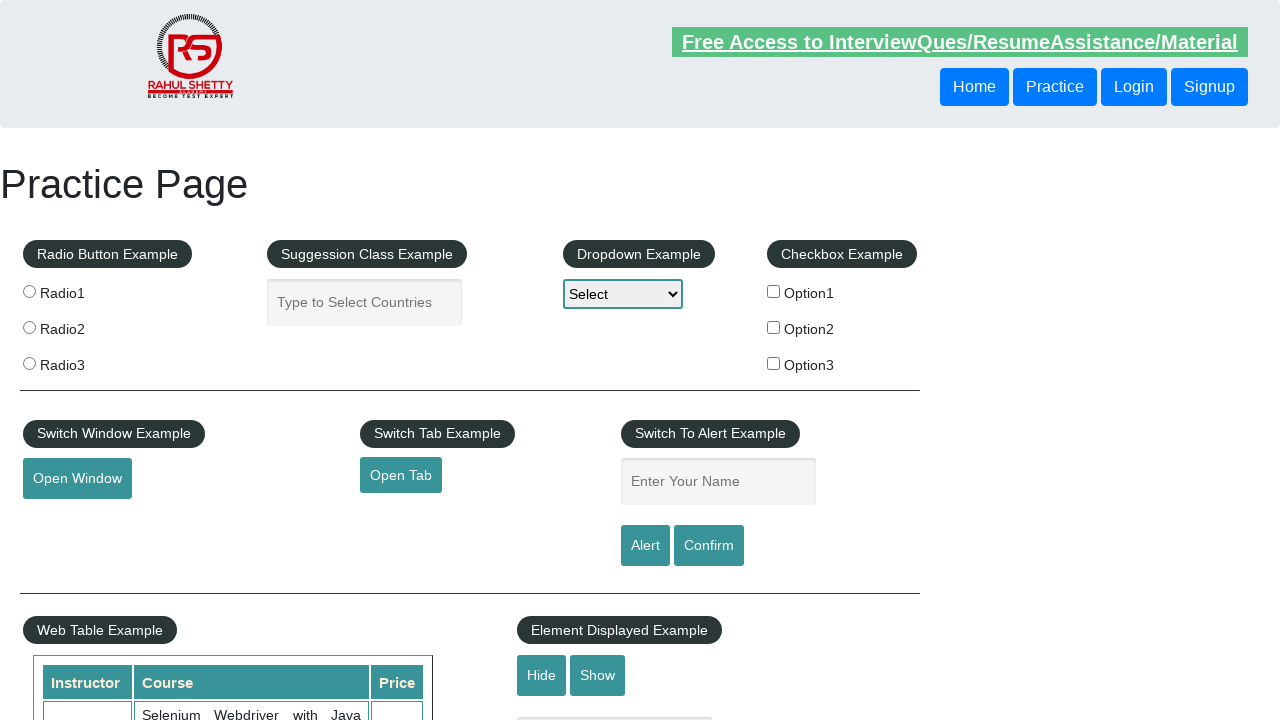

Waited for page to reach domcontentloaded state: https://www.soapui.org/
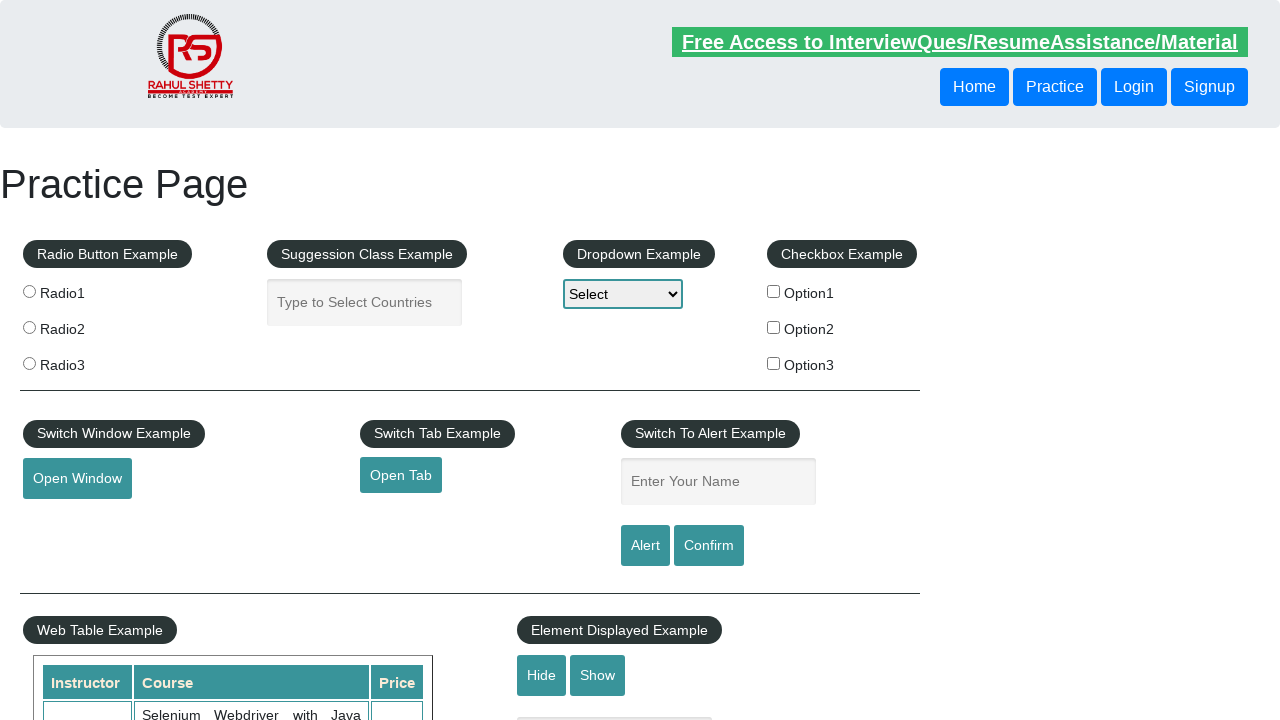

Brought page to focus: https://courses.rahulshettyacademy.com/p/appium-tutorial
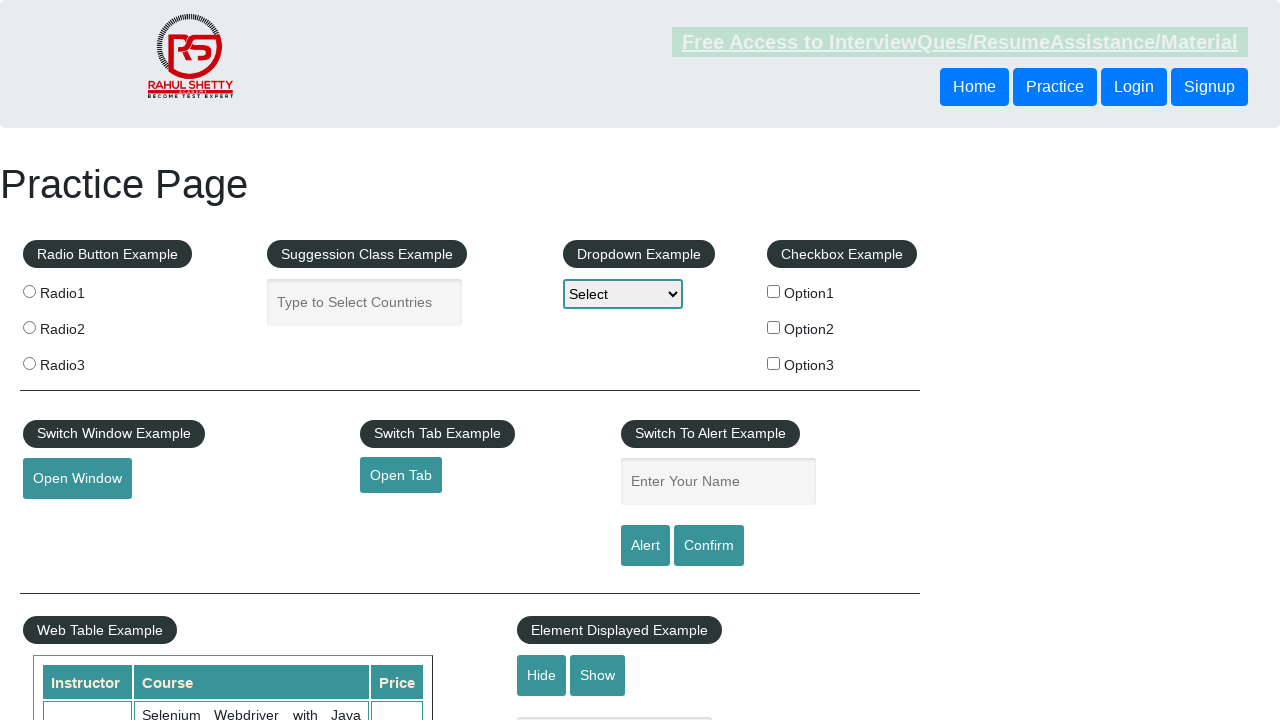

Waited for page to reach domcontentloaded state: https://courses.rahulshettyacademy.com/p/appium-tutorial
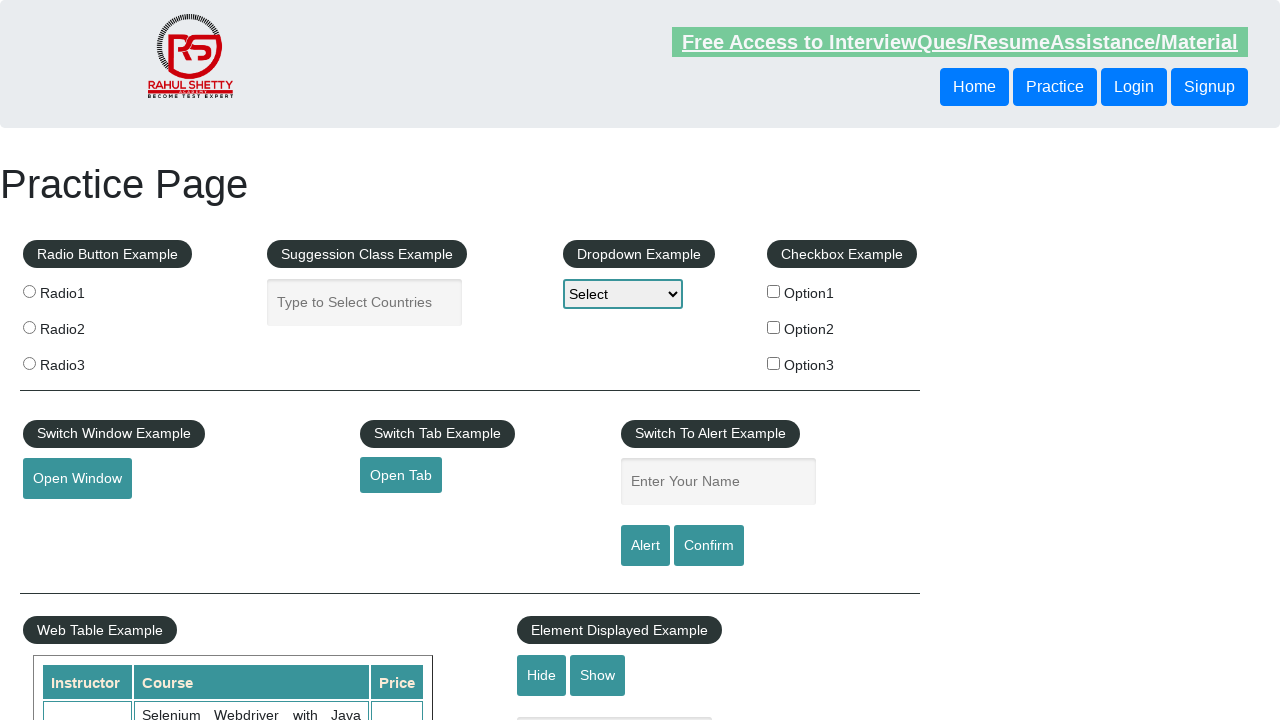

Brought page to focus: https://jmeter.apache.org/
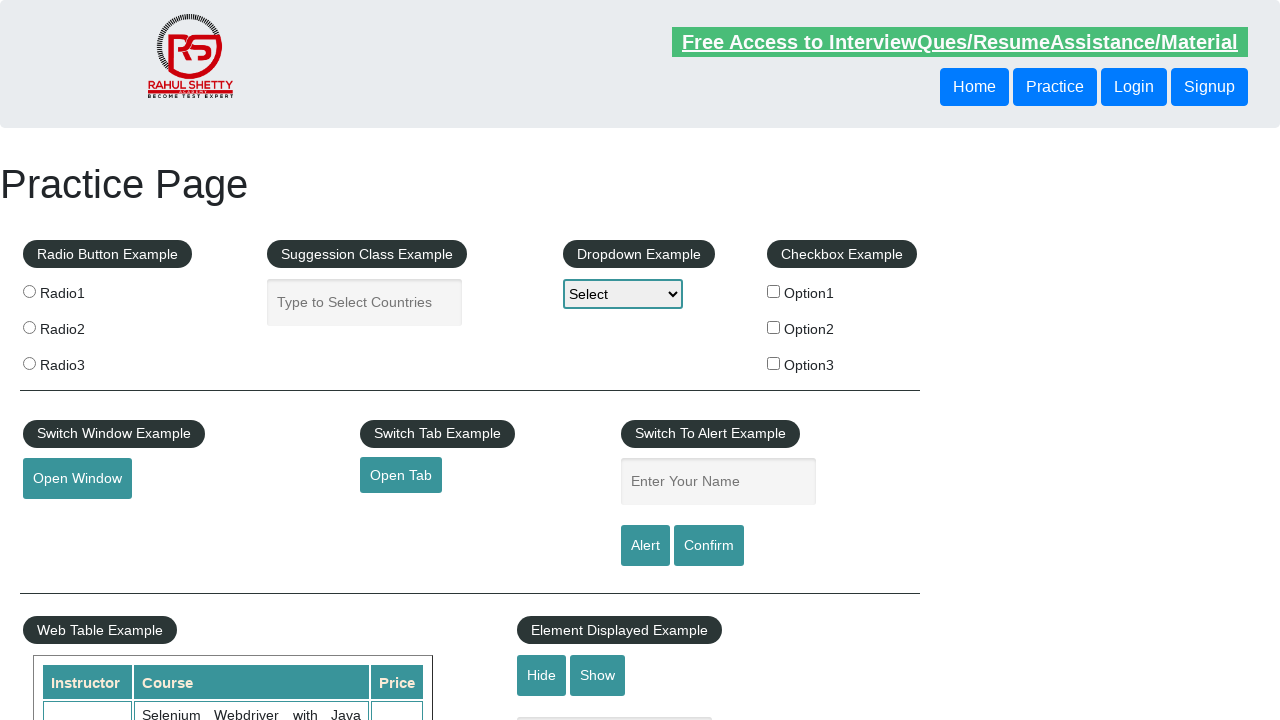

Waited for page to reach domcontentloaded state: https://jmeter.apache.org/
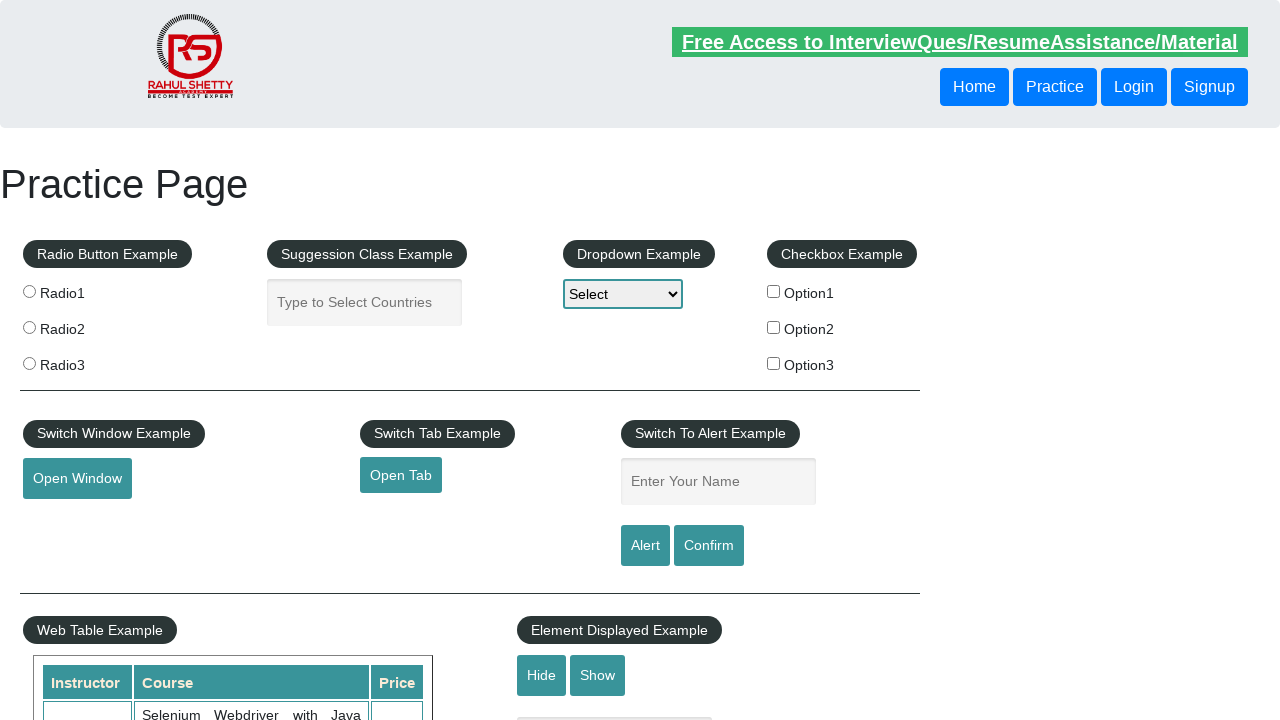

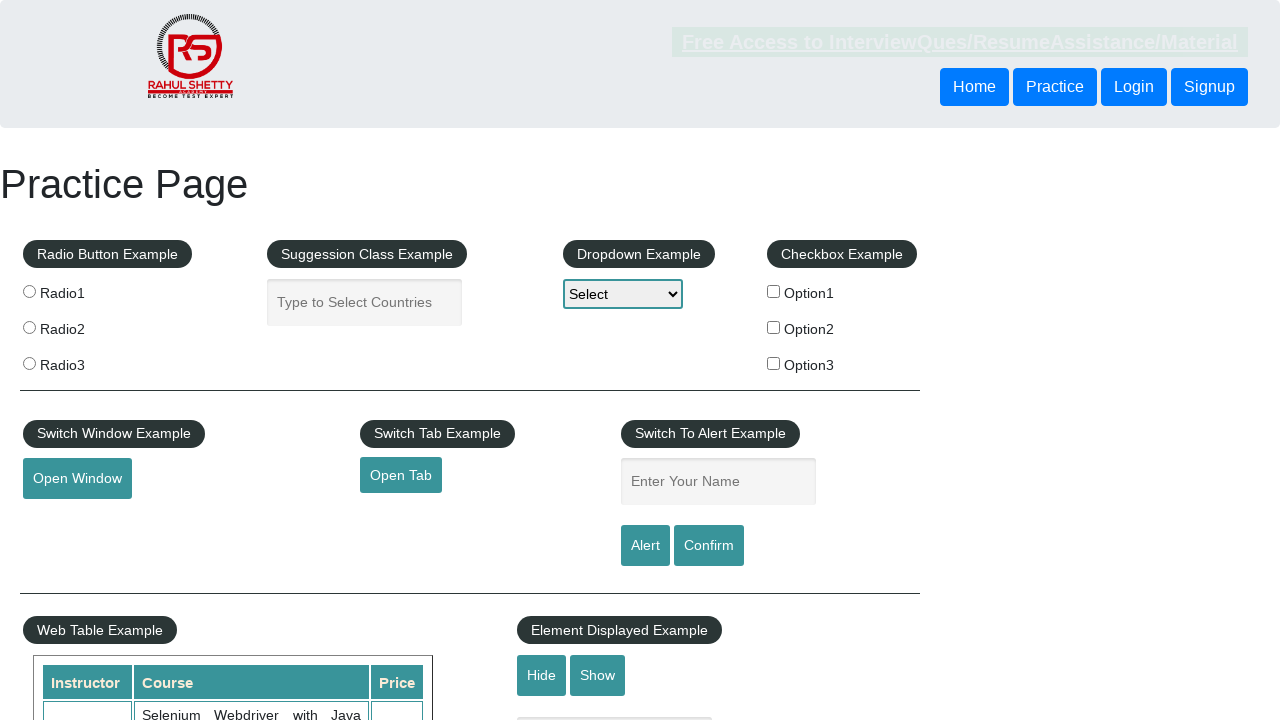